Tests alert popup handling by clicking a confirmation button and accepting the alert dialog

Starting URL: https://demoqa.com/alerts

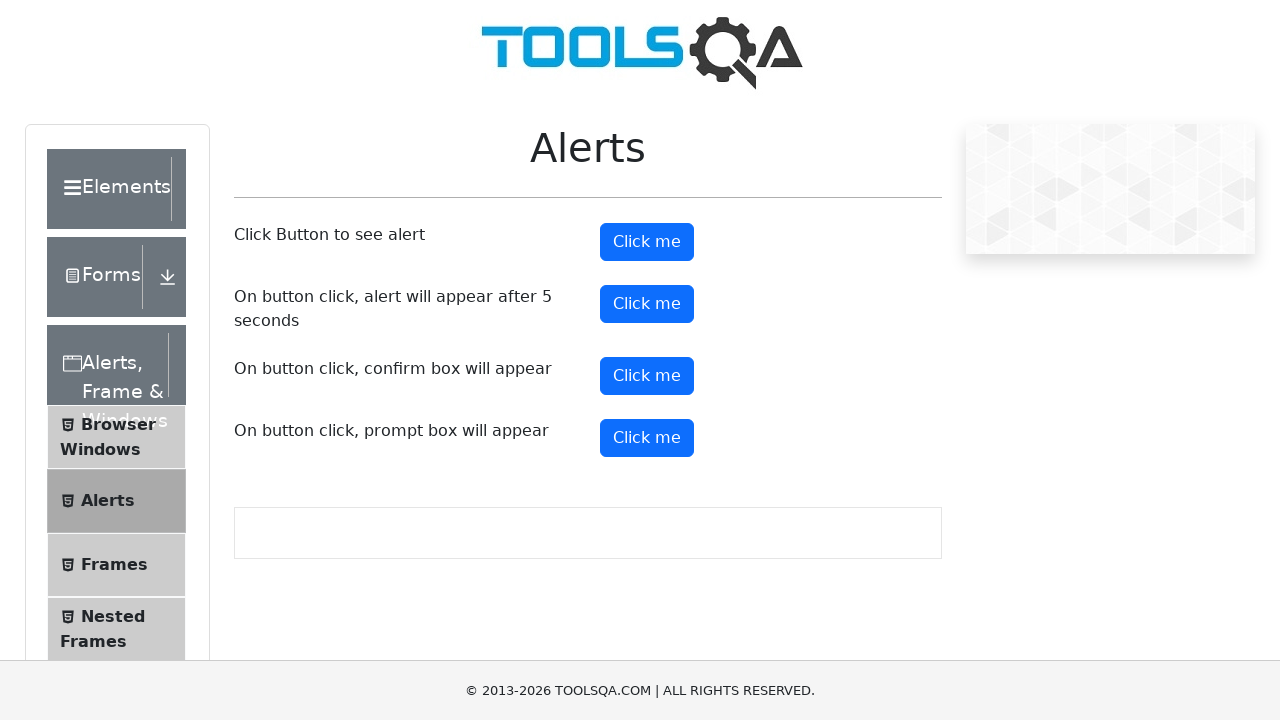

Located and scrolled to confirm button
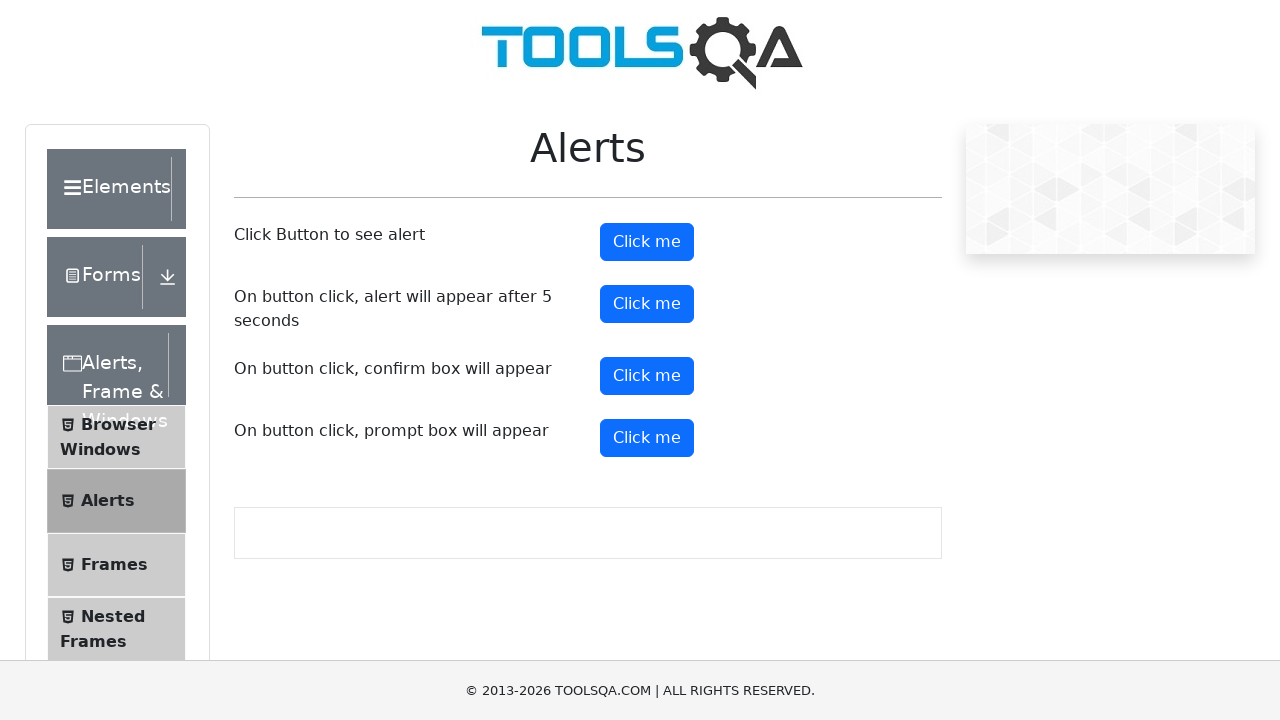

Clicked confirm button to trigger alert dialog at (647, 376) on xpath=//button[@id='confirmButton']
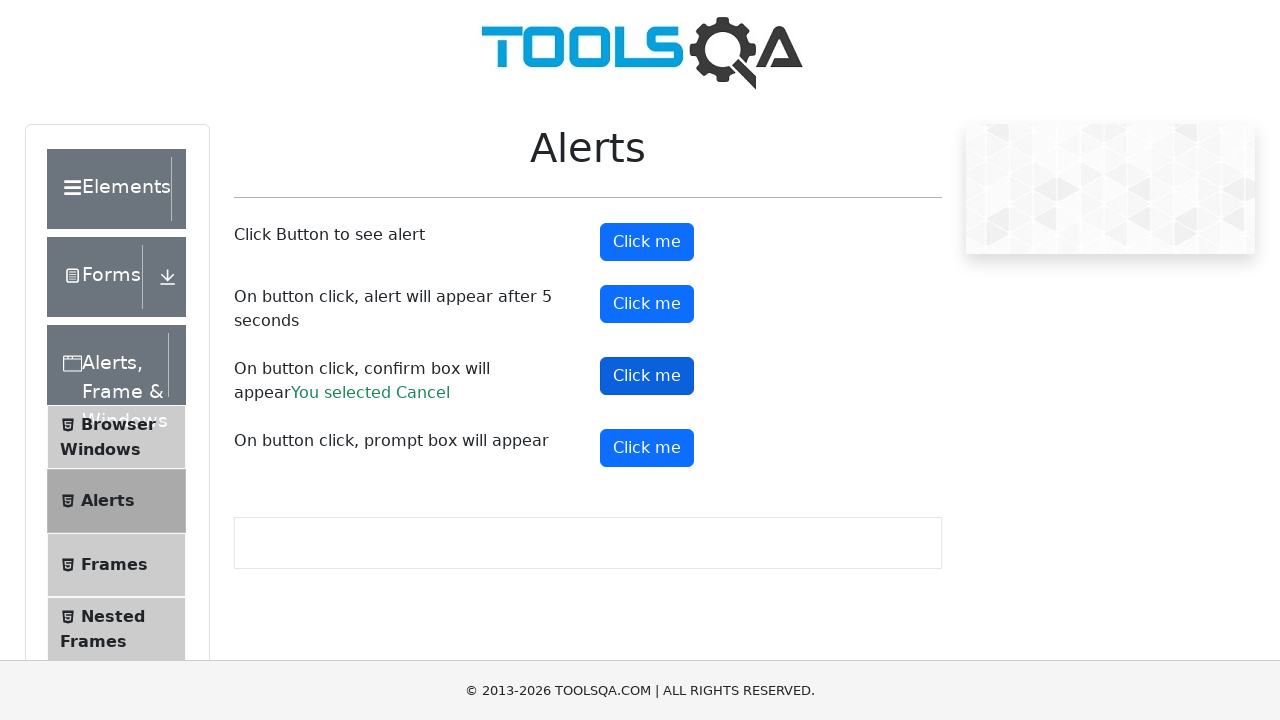

Set up dialog handler and accepted alert popup
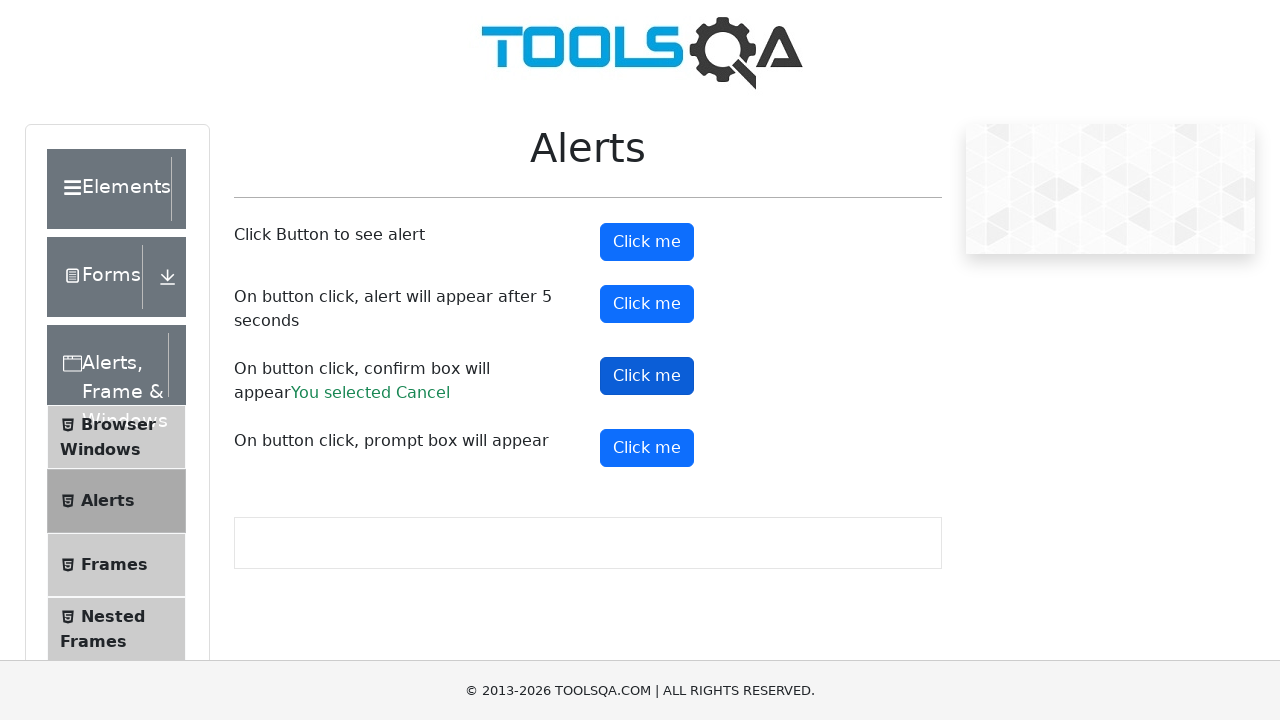

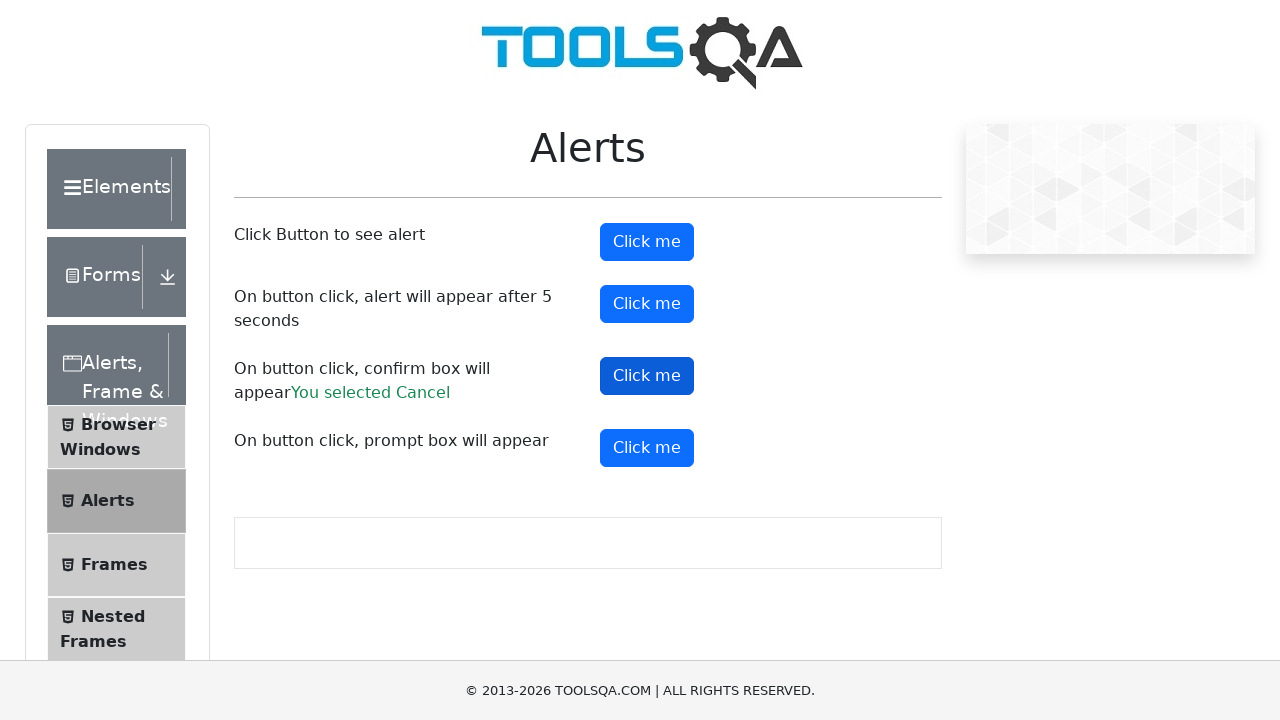